Navigates to a test page and verifies that the page title is "Index Page"

Starting URL: https://jdi-framework.github.io/tests

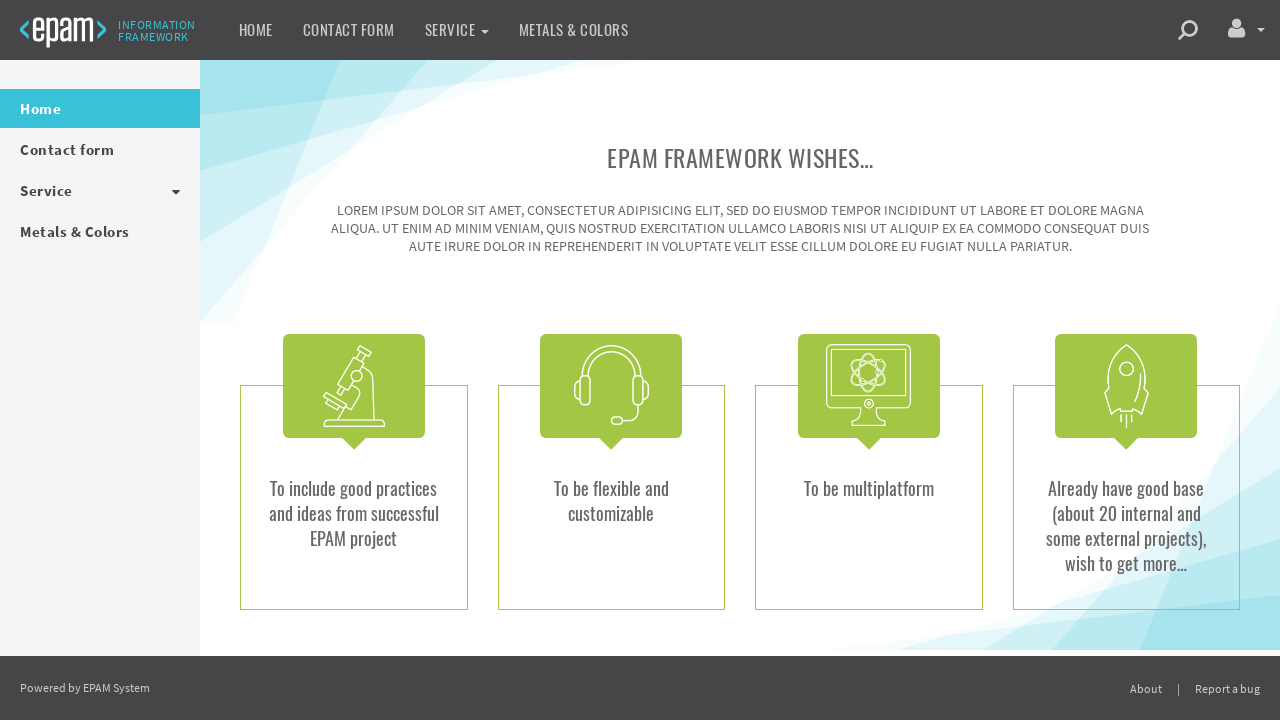

Navigated to test page at https://jdi-framework.github.io/tests
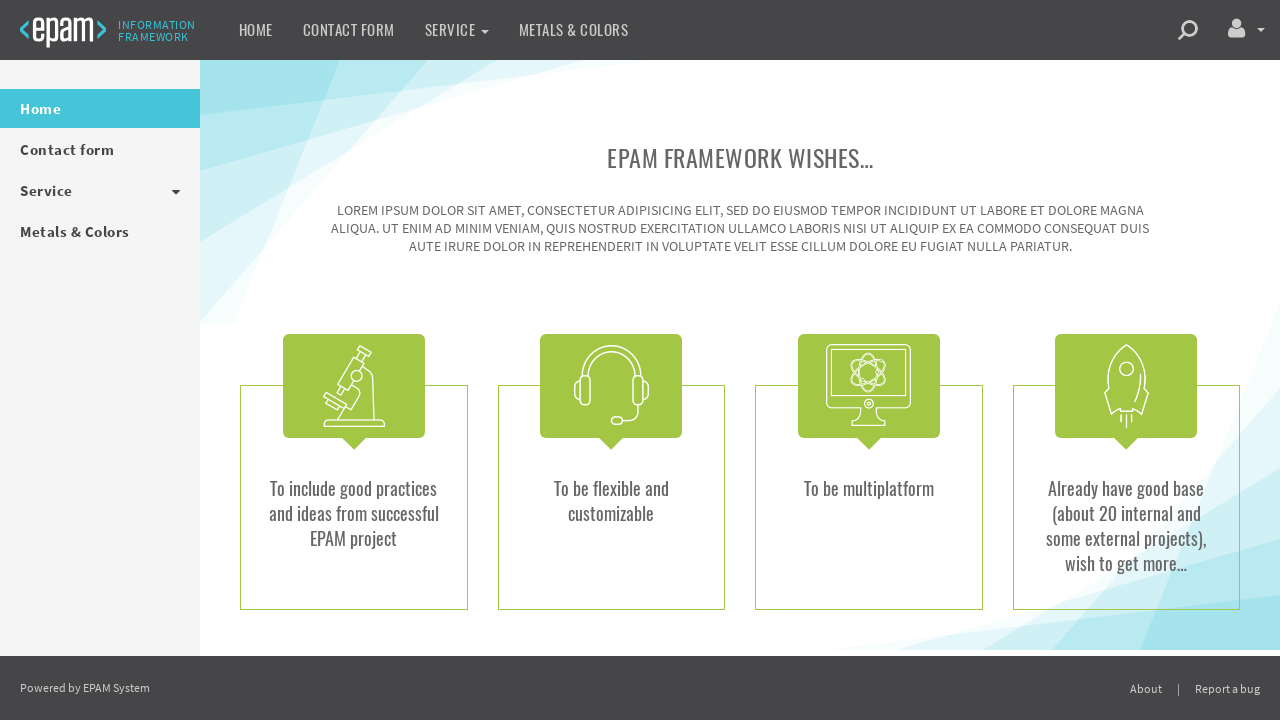

Verified page title is 'Index Page'
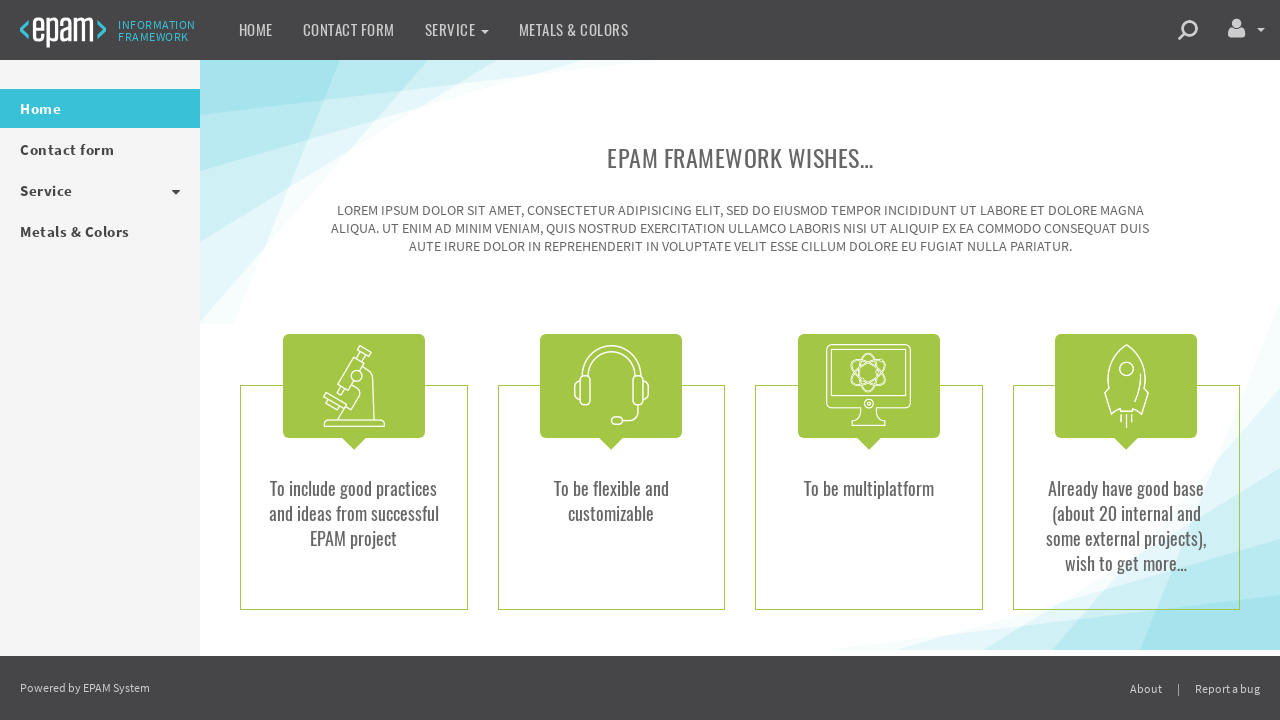

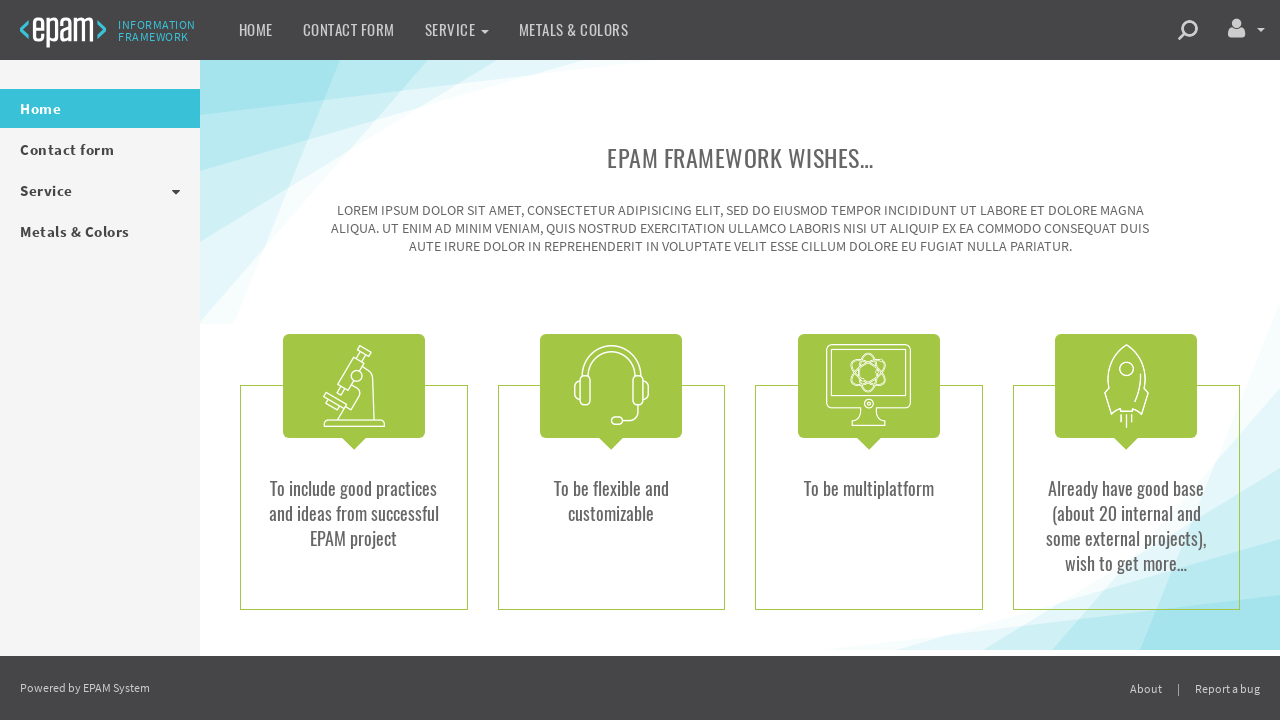